Fills out and submits a multi-question survey form on wjx.cn with randomized answers for different question types including single choice, multiple choice selections

Starting URL: https://www.wjx.cn/vm/r9mqdpR.aspx

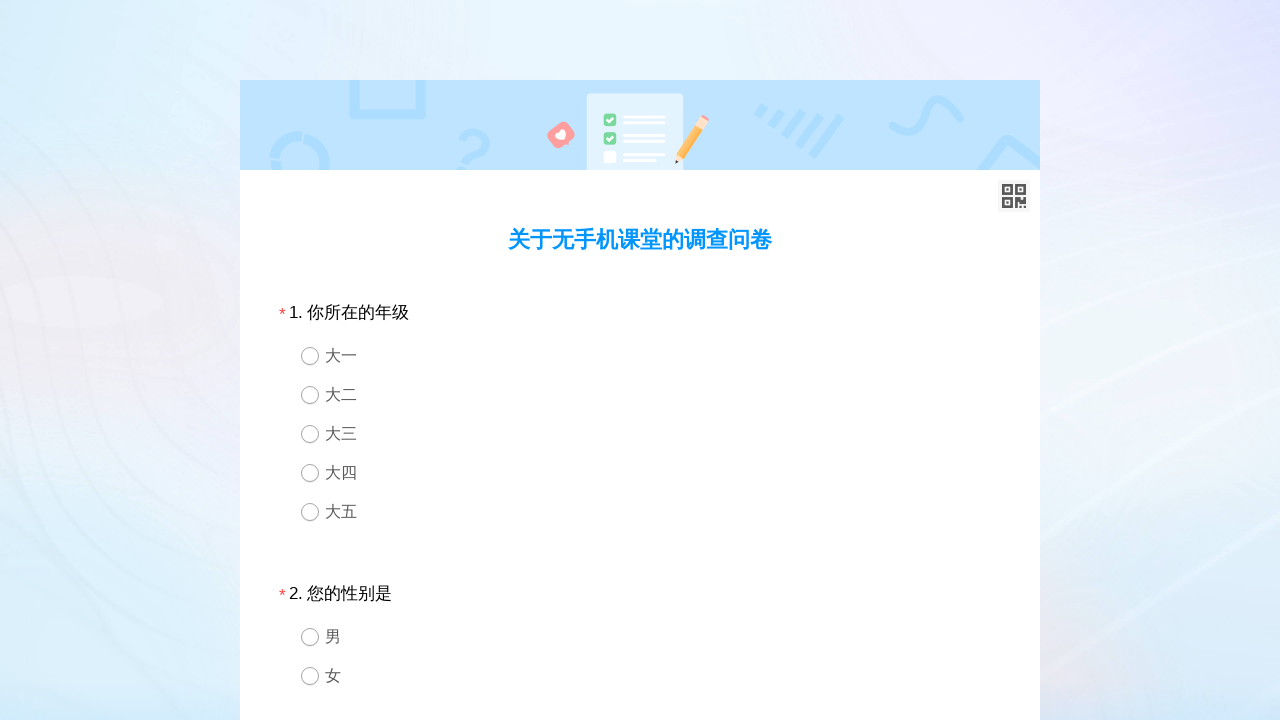

Question 1: Selected grade level option at (658, 394) on #div1 > div:nth-child(2) > div:nth-child(2) > div
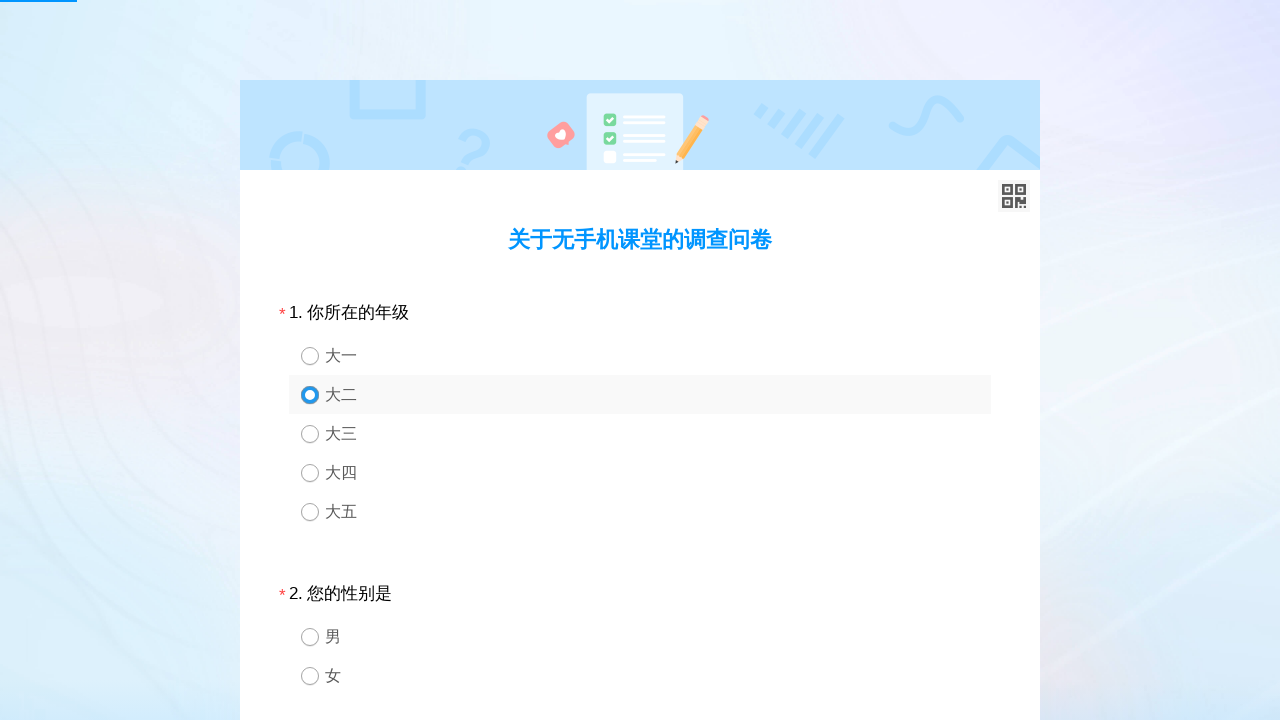

Question 2: Selected gender option at (658, 676) on #div2 > div:nth-child(2) > div:nth-child(2) > div
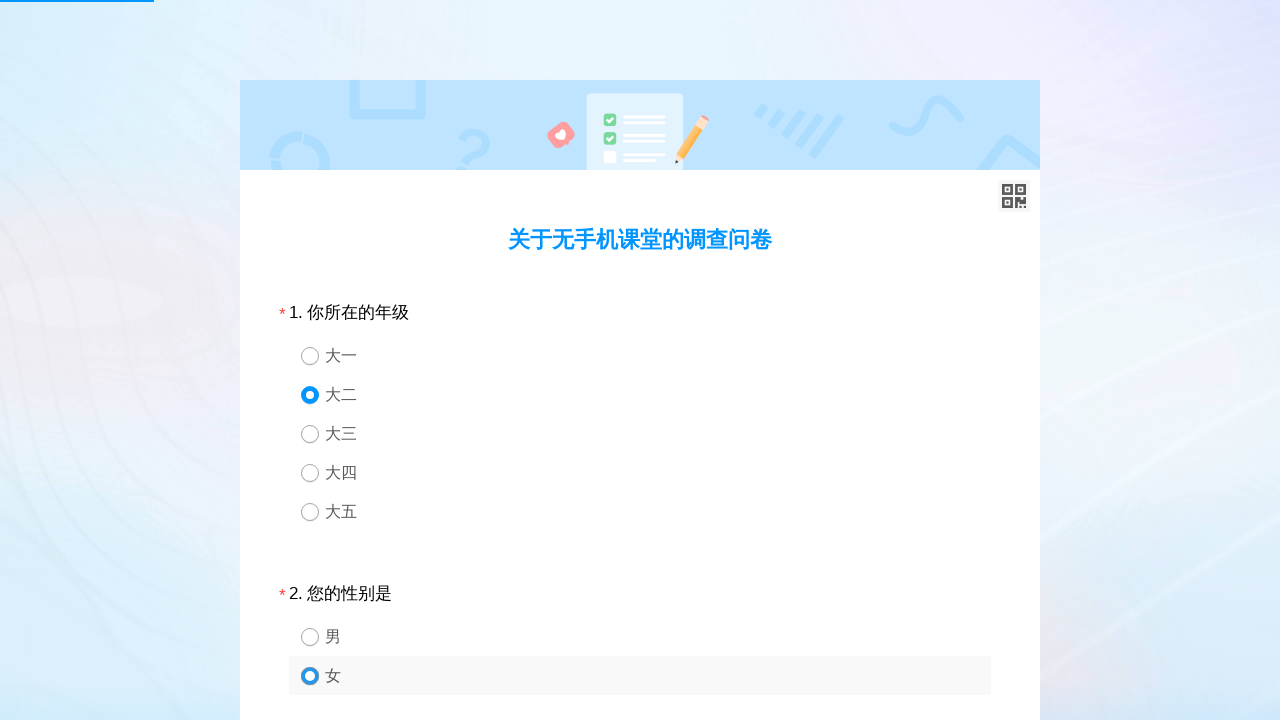

Question 3: Selected single choice option at (658, 360) on #div3 > div:nth-child(2) > div:nth-child(3) > div
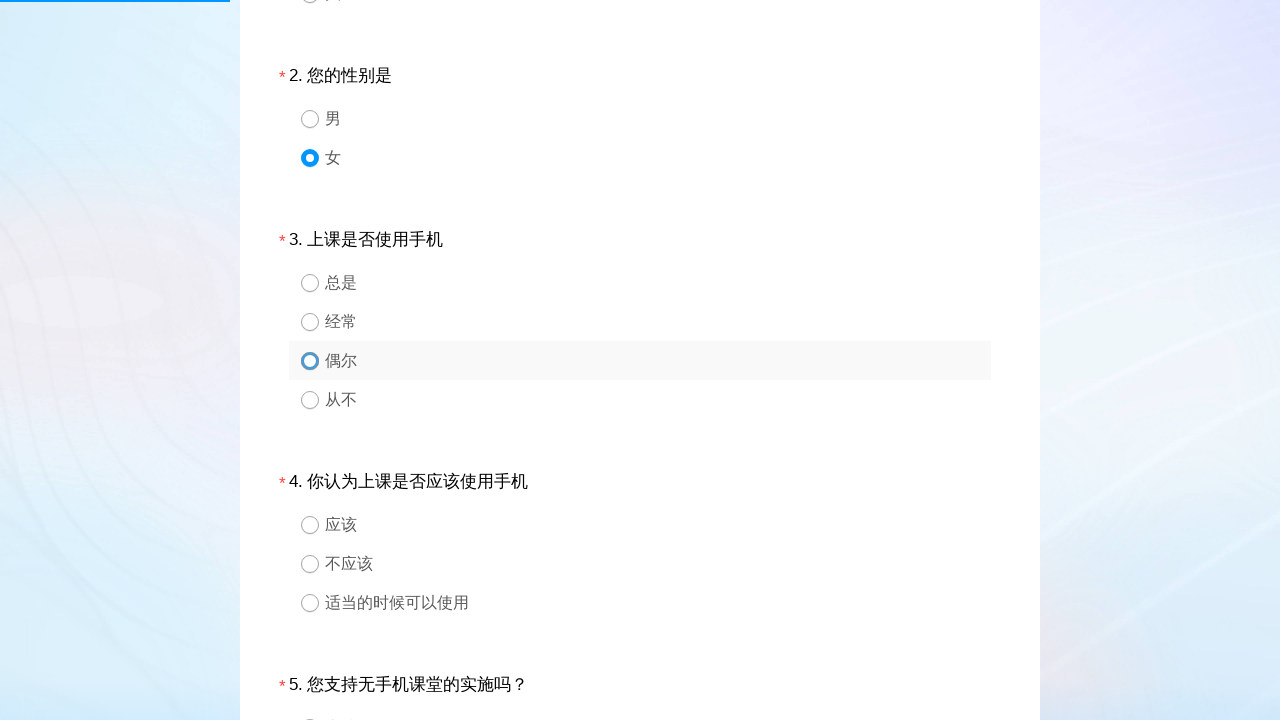

Question 4: Selected single choice option at (658, 564) on #div4 > div:nth-child(2) > div:nth-child(2) > div
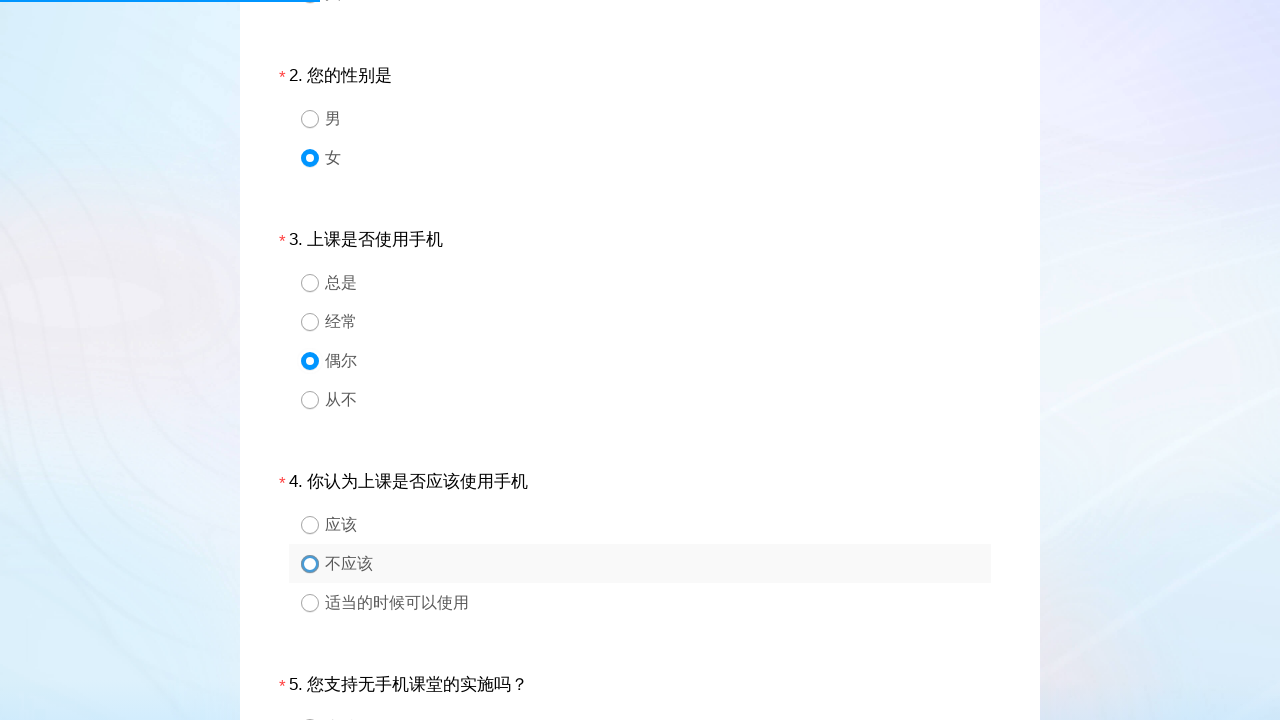

Question 5: Selected weighted random option at (658, 700) on #div5 > div:nth-child(2) > div:nth-child(1) > div
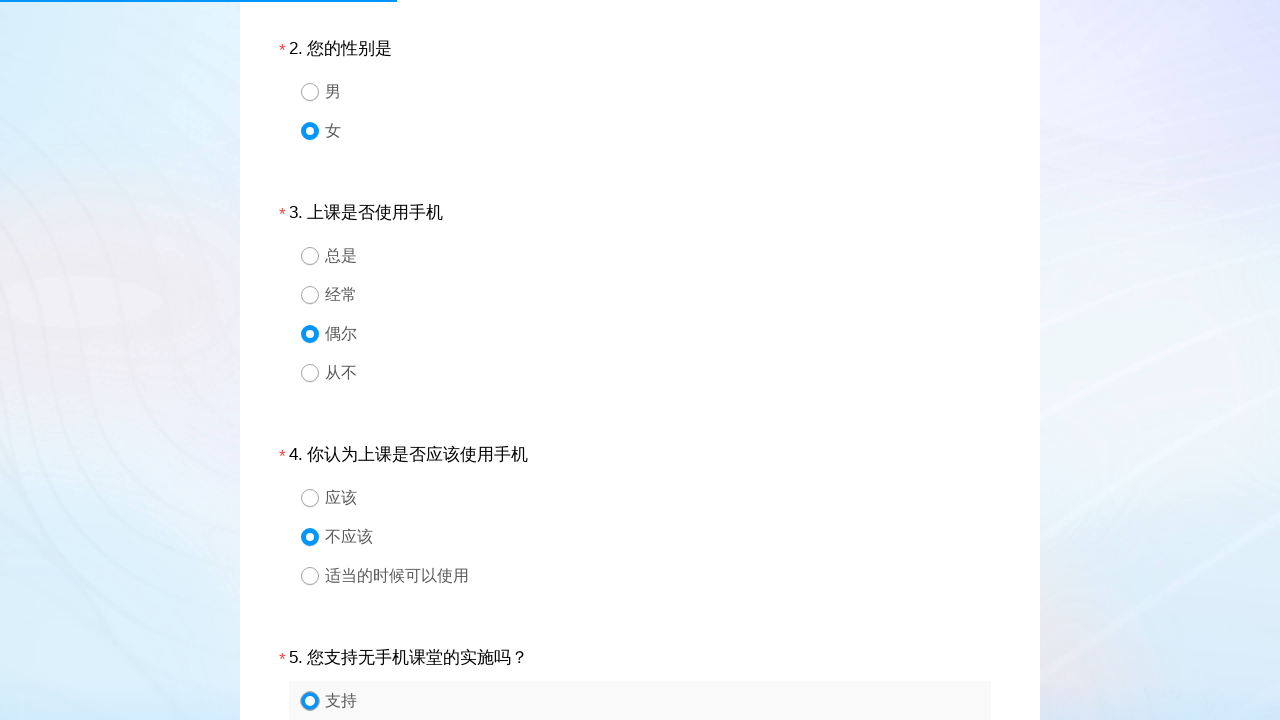

Question 6: Selected single choice option at (658, 360) on #div6 > div:nth-child(2) > div:nth-child(1) > div
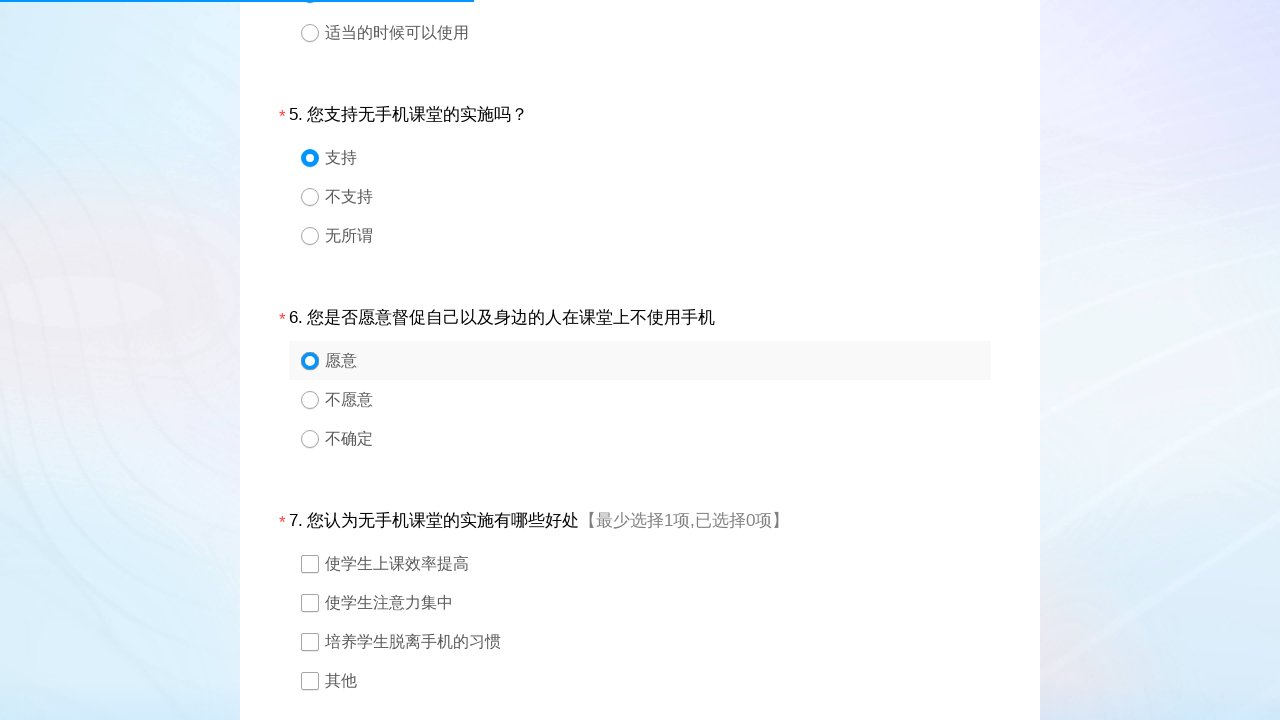

Question 7: Selected multiple choice option 3 at (640, 642) on #div7 > div:nth-child(2) > div:nth-child(3)
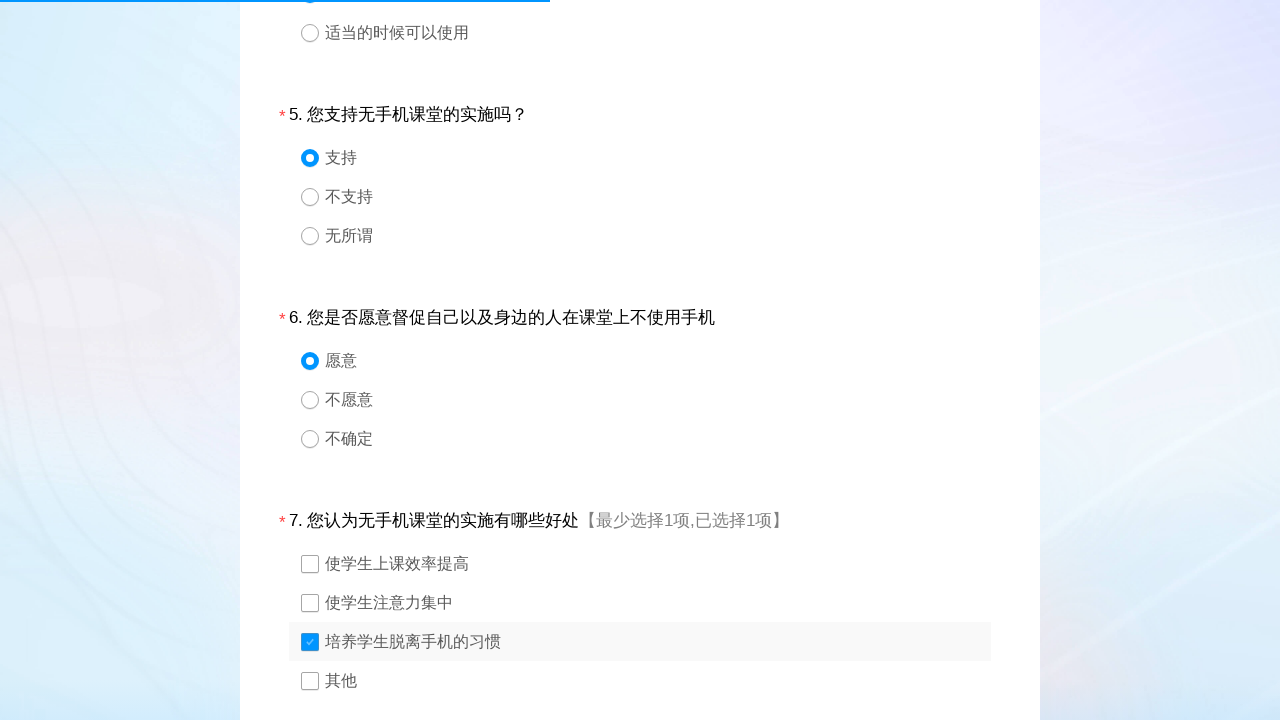

Question 7: Selected multiple choice option 2 at (640, 602) on #div7 > div:nth-child(2) > div:nth-child(2)
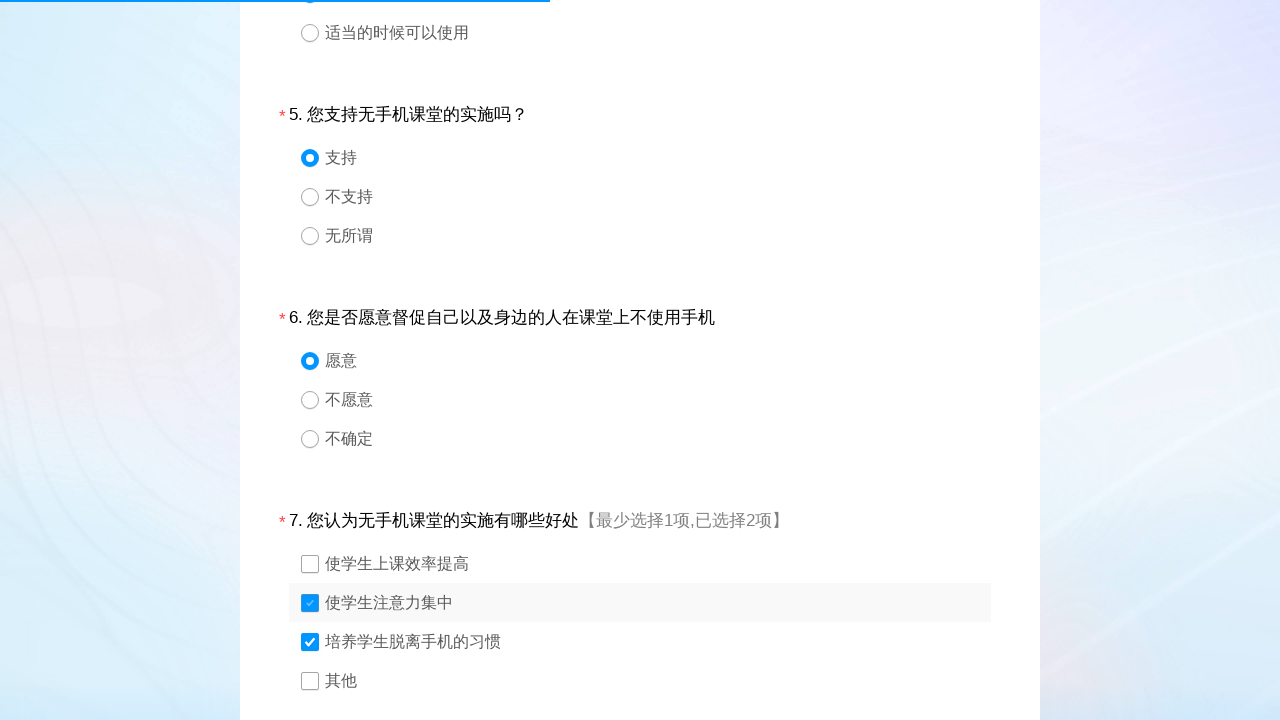

Question 7: Selected multiple choice option 4 at (640, 680) on #div7 > div:nth-child(2) > div:nth-child(4)
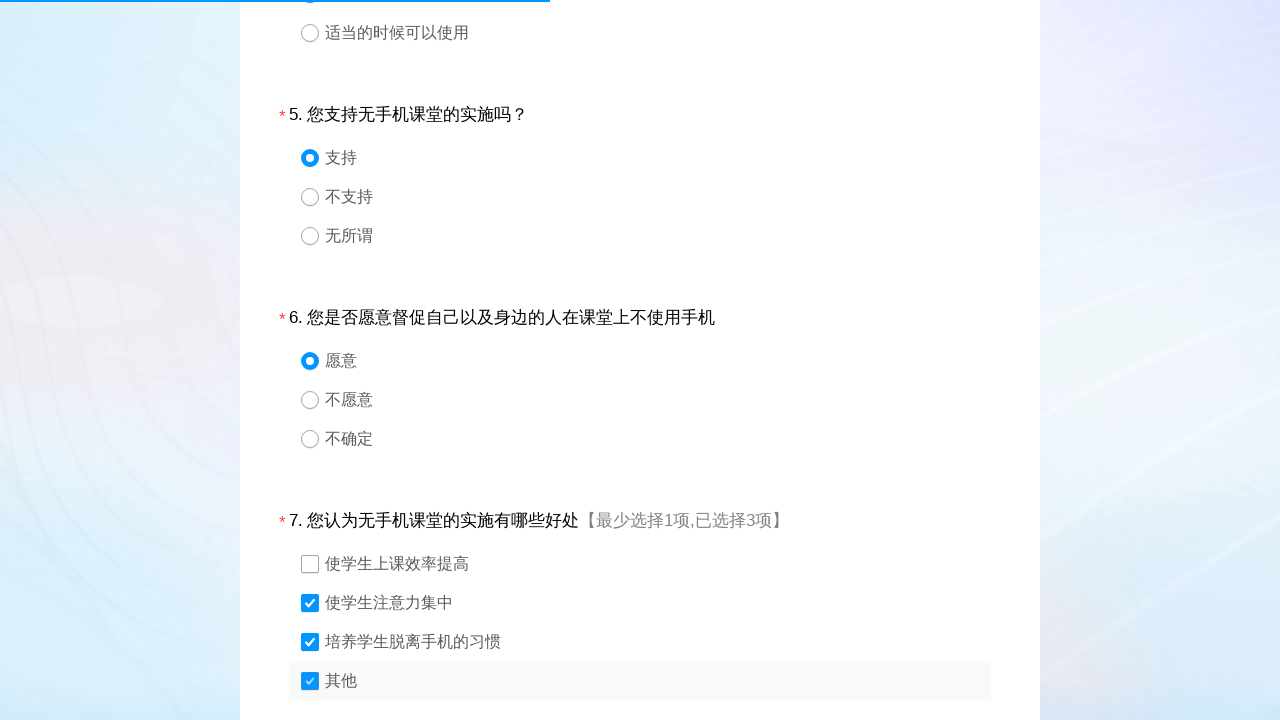

Question 8: Selected multiple choice option 3 at (640, 360) on #div8 > div:nth-child(2) > div:nth-child(3)
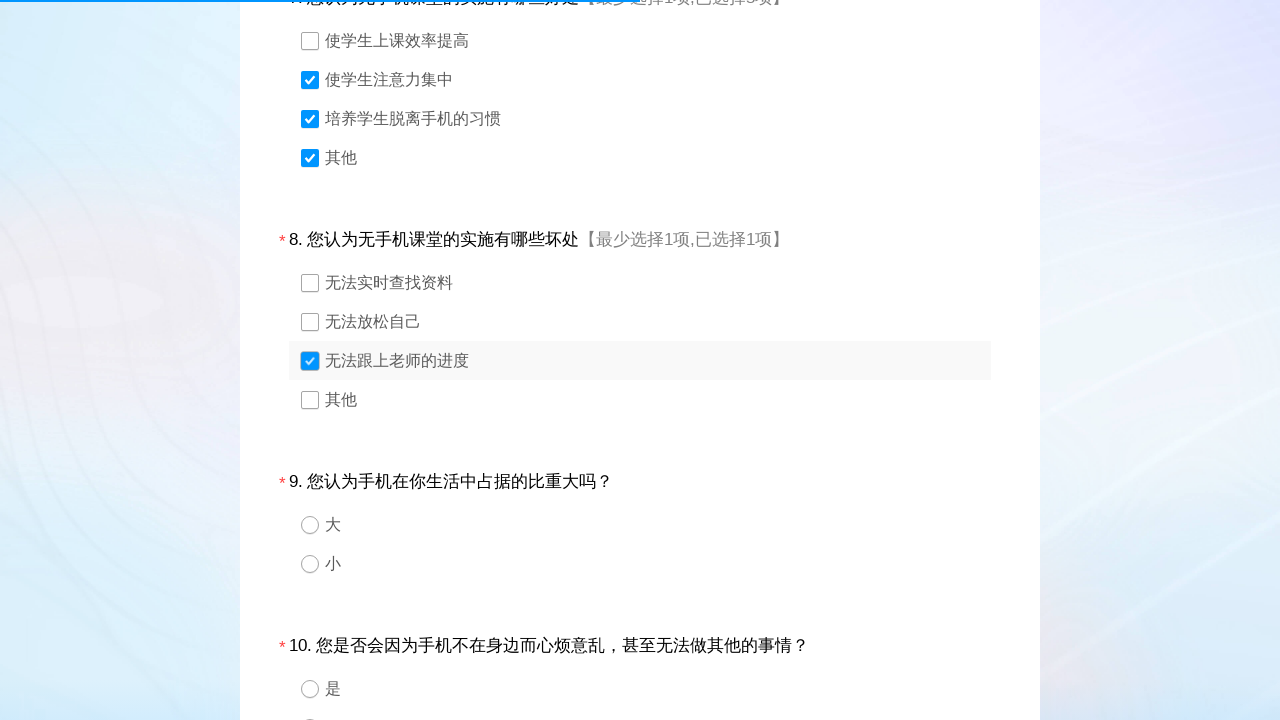

Question 8: Selected multiple choice option 4 at (640, 400) on #div8 > div:nth-child(2) > div:nth-child(4)
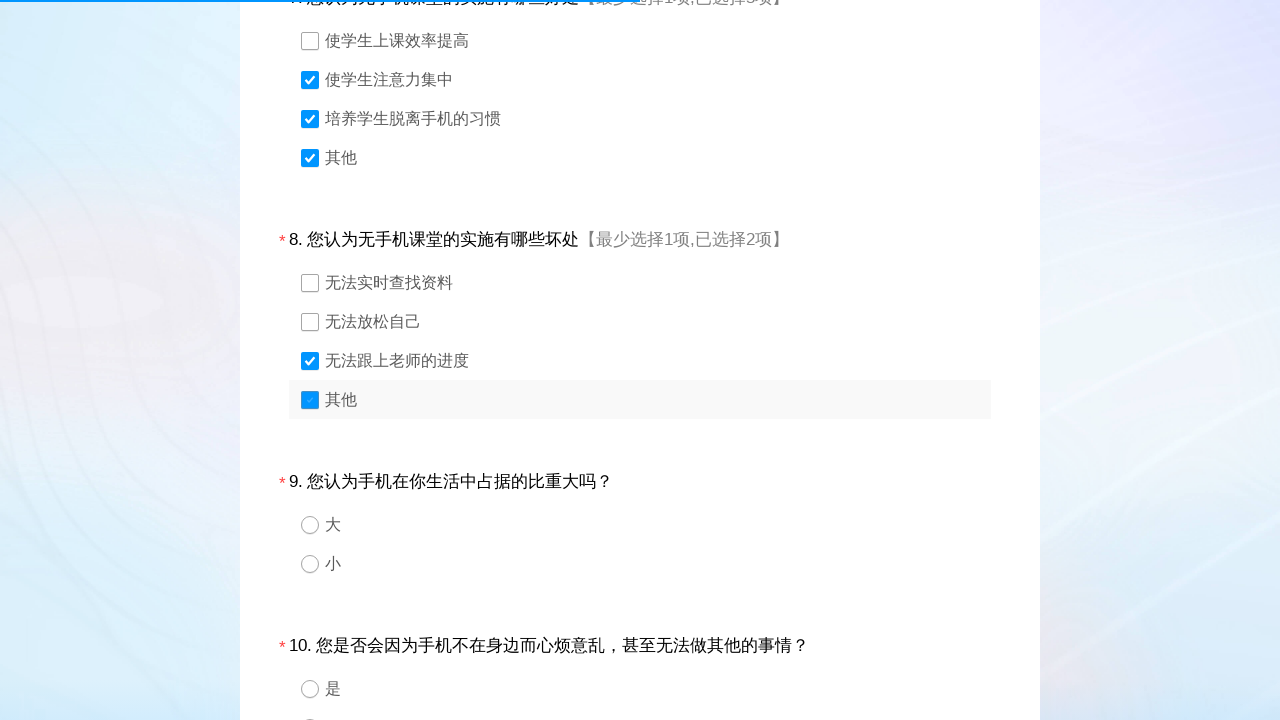

Question 8: Selected multiple choice option 1 at (640, 282) on #div8 > div:nth-child(2) > div:nth-child(1)
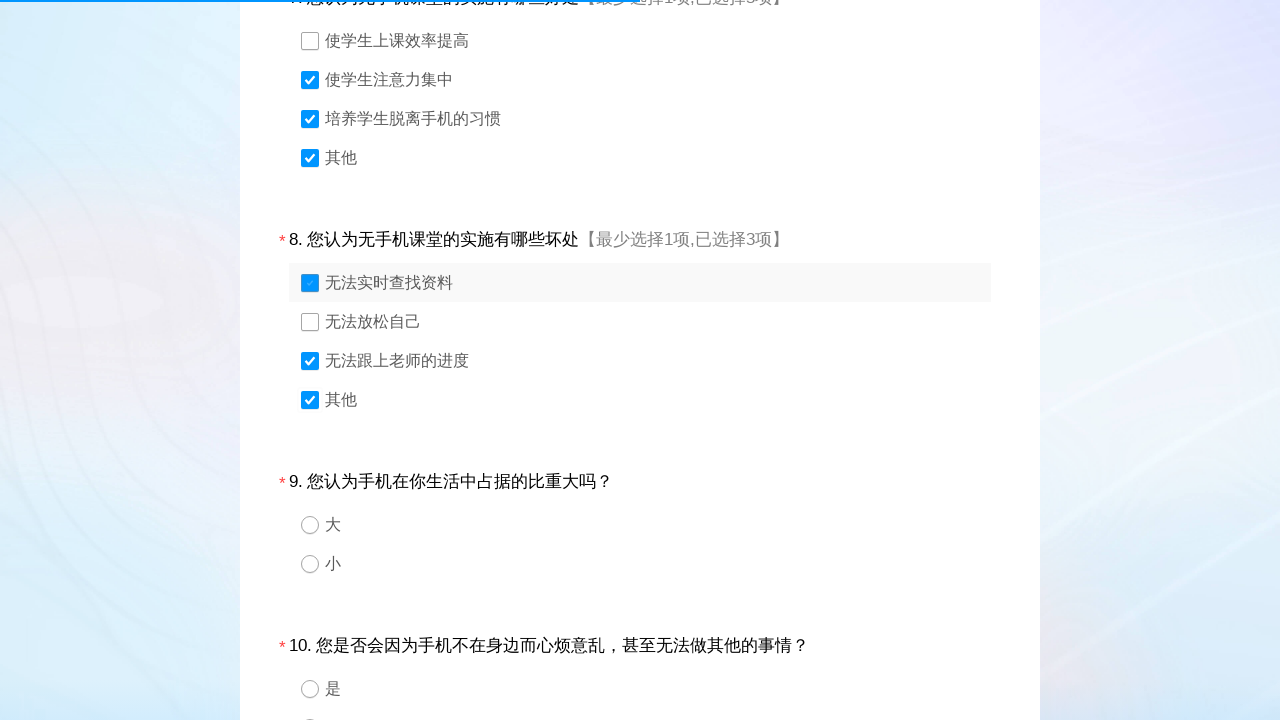

Question 8: Selected multiple choice option 2 at (640, 322) on #div8 > div:nth-child(2) > div:nth-child(2)
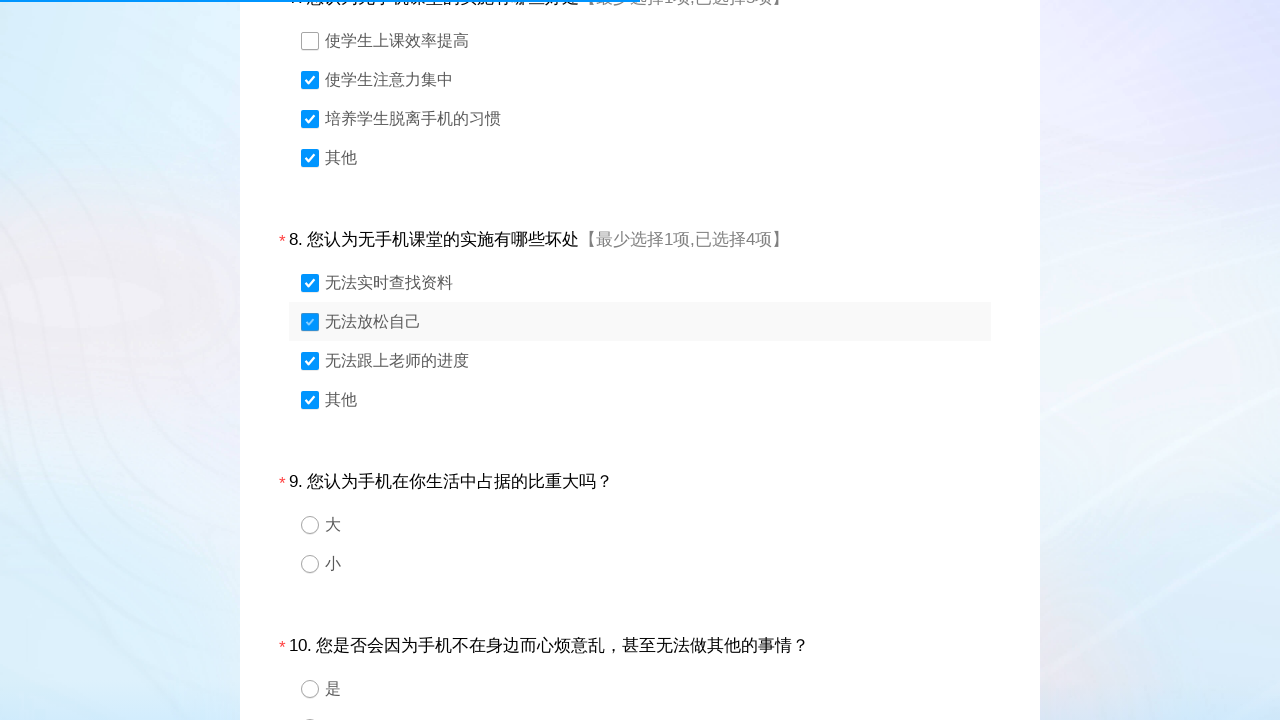

Question 9: Selected single choice option at (658, 564) on #div9 > div:nth-child(2) > div:nth-child(2) > div
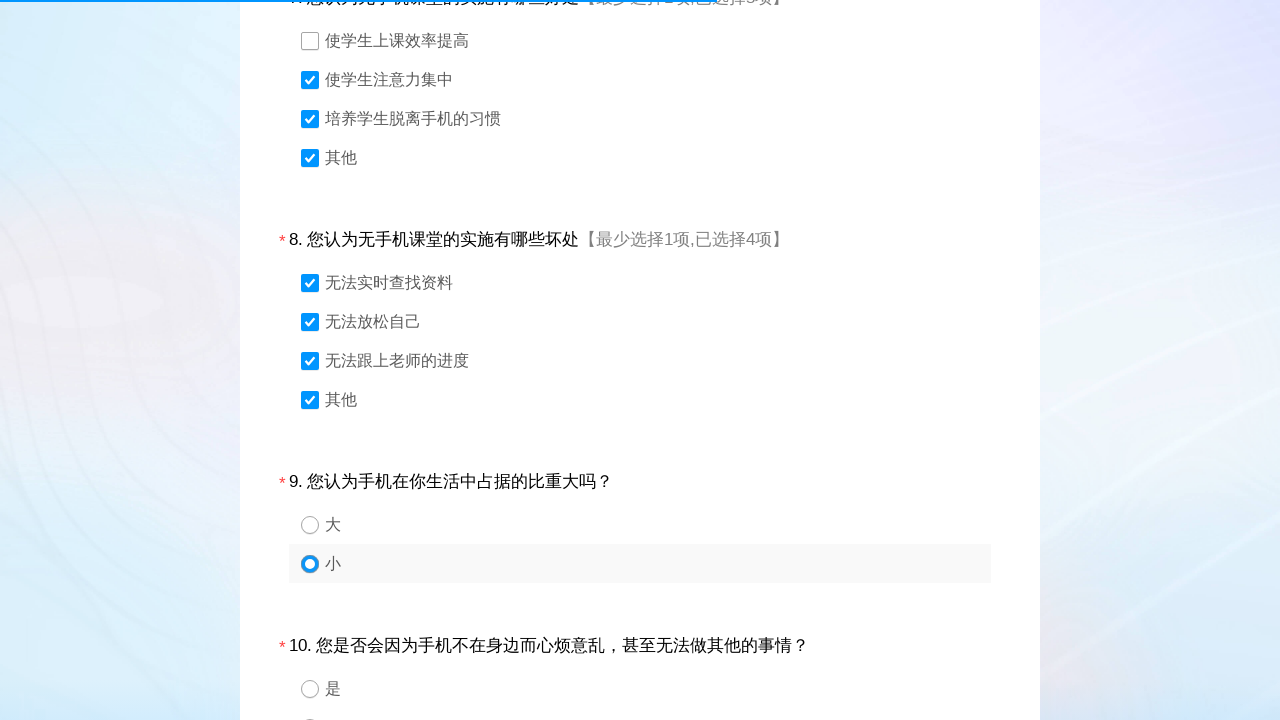

Question 10: Selected single choice option at (658, 360) on #div10 > div:nth-child(2) > div:nth-child(3) > div
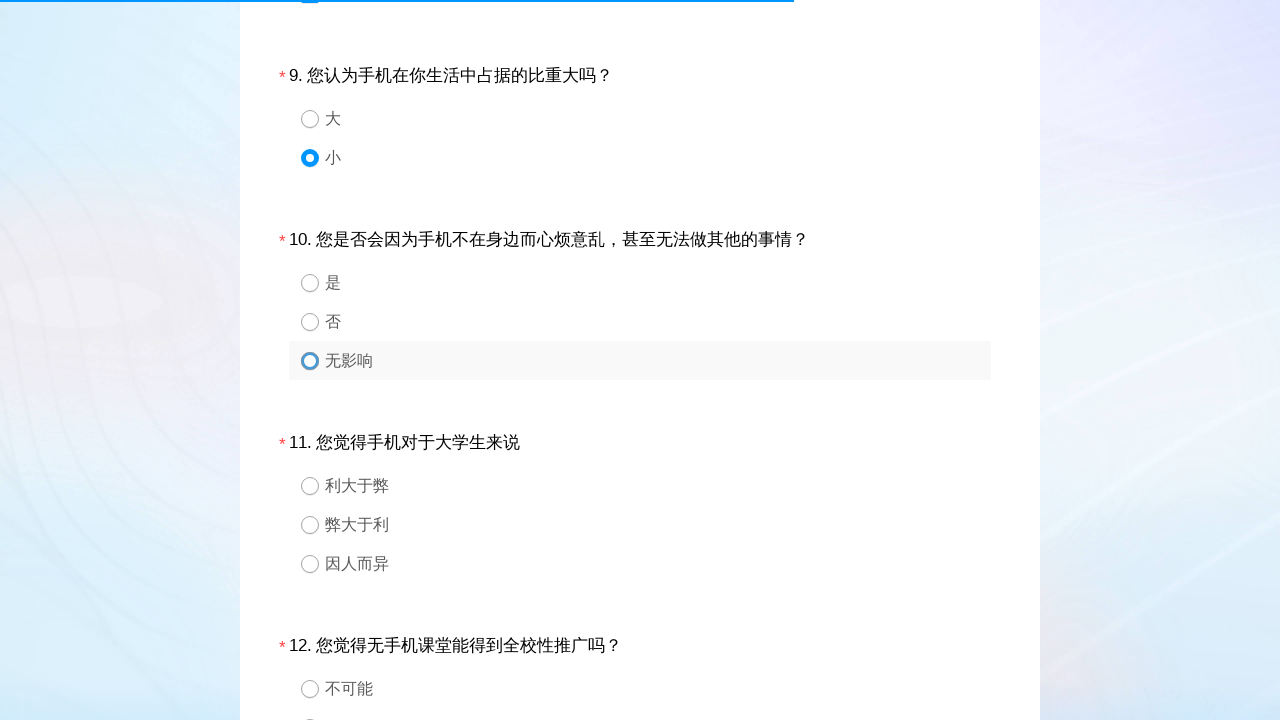

Question 11: Selected single choice option at (658, 564) on #div11 > div:nth-child(2) > div:nth-child(3) > div
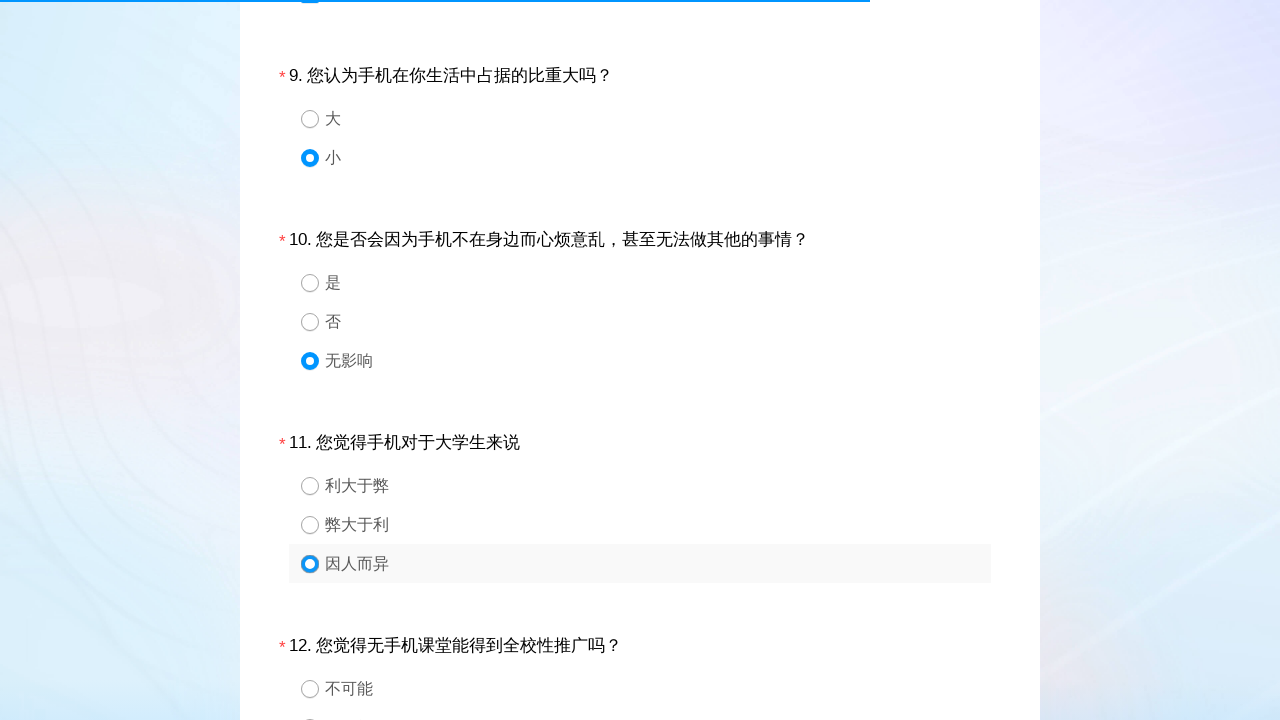

Question 12: Selected weighted random option at (658, 360) on #div12 > div:nth-child(2) > div:nth-child(4) > div
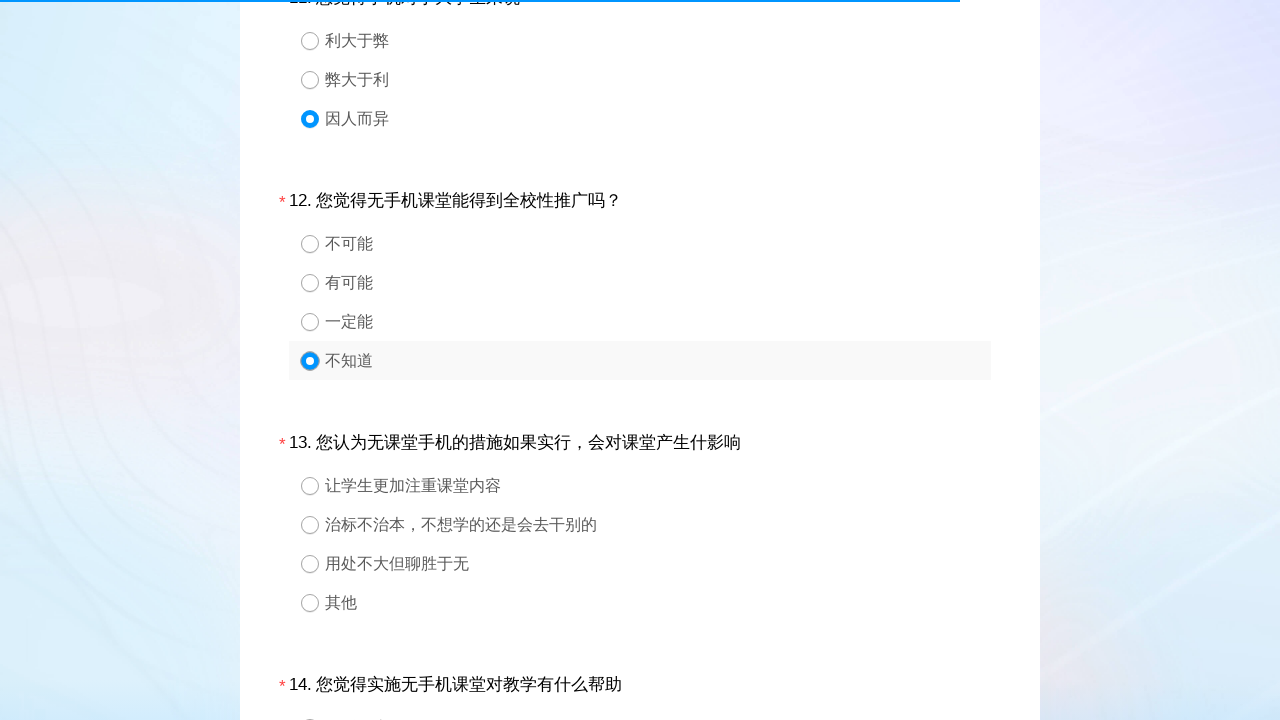

Question 13: Selected weighted random option at (658, 524) on #div13 > div:nth-child(2) > div:nth-child(2) > div
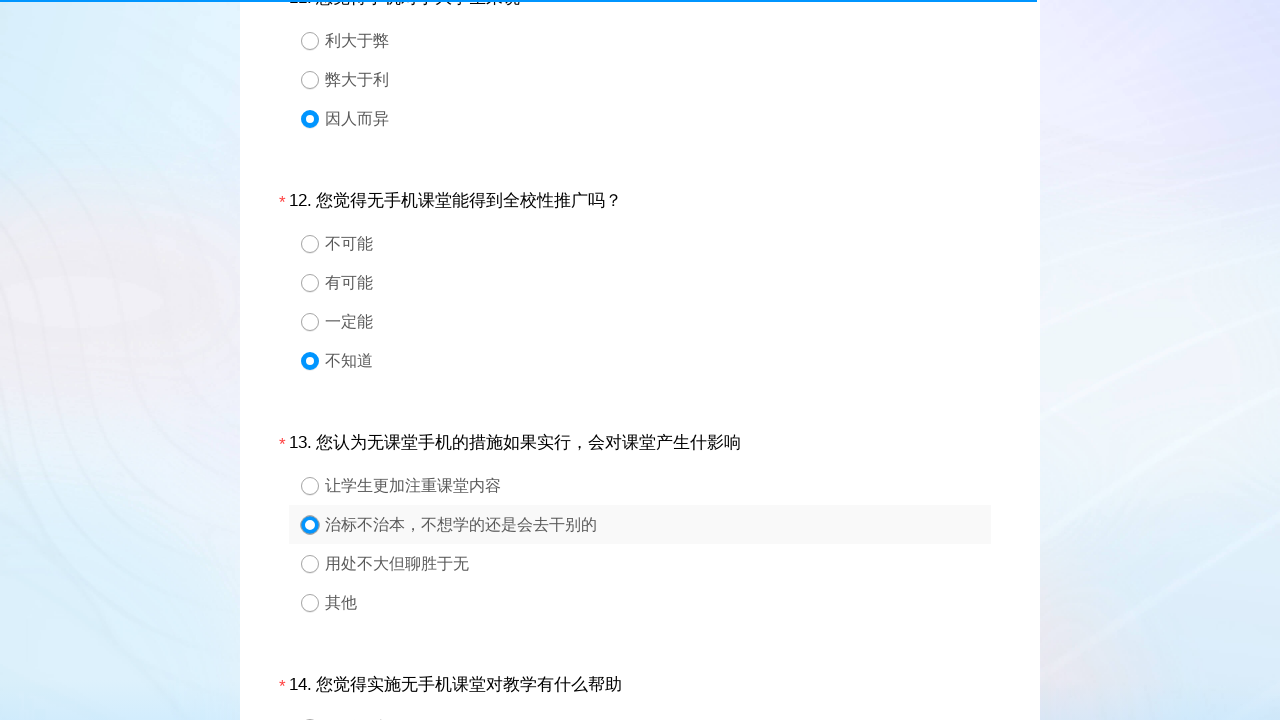

Question 14: Selected weighted random option at (658, 360) on #div14 > div:nth-child(2) > div:nth-child(4) > div
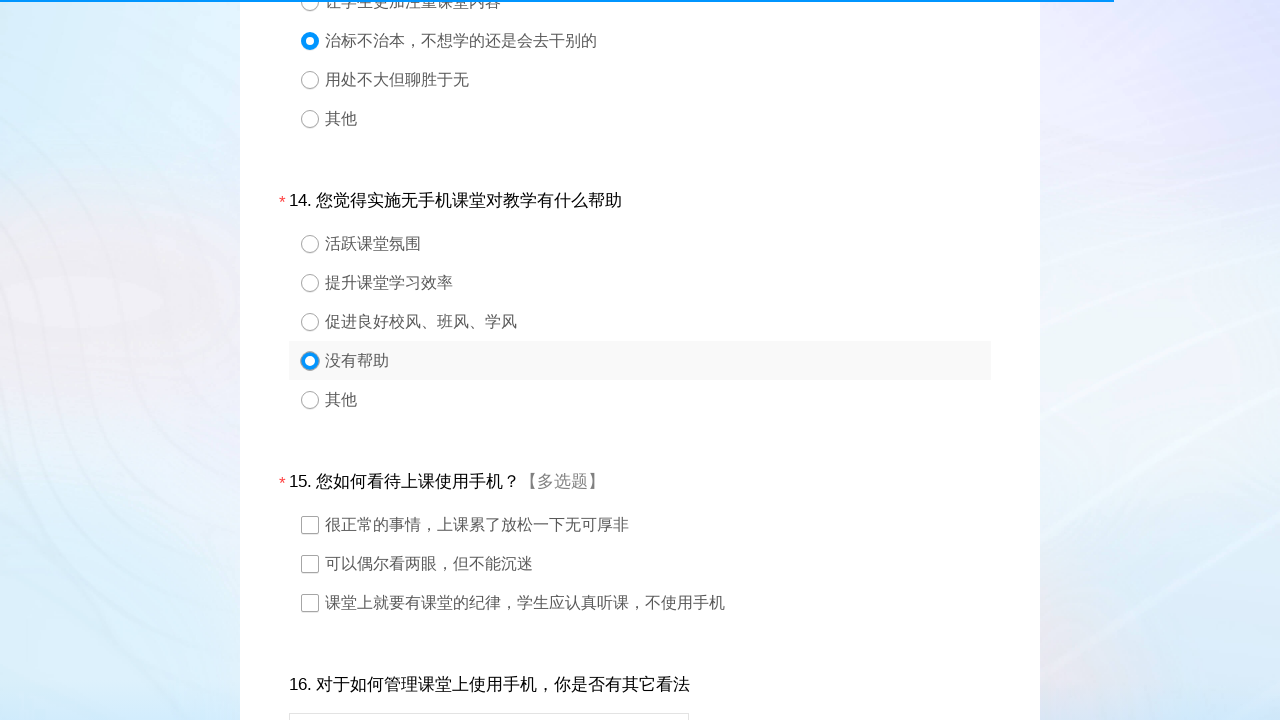

Question 15: Selected multiple choice option 1 at (640, 524) on #div15 > div:nth-child(2) > div:nth-child(1)
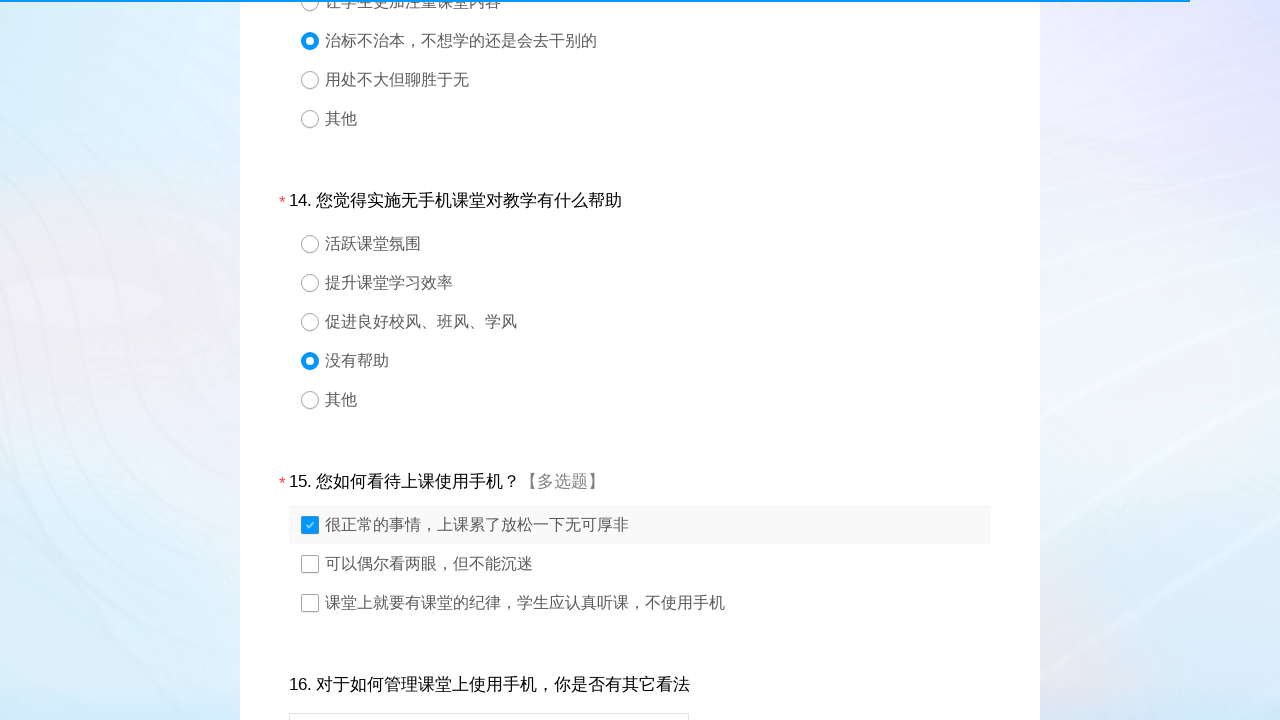

Question 15: Selected multiple choice option 3 at (640, 602) on #div15 > div:nth-child(2) > div:nth-child(3)
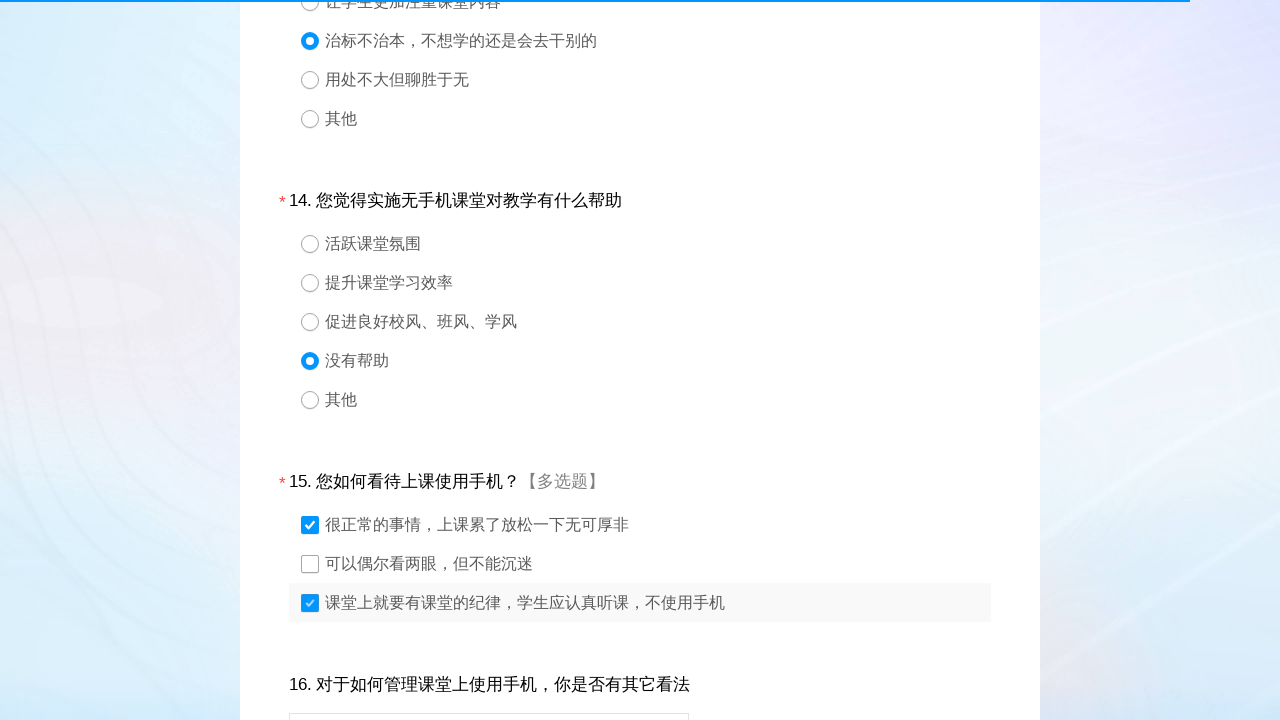

Waited 2 seconds before form submission
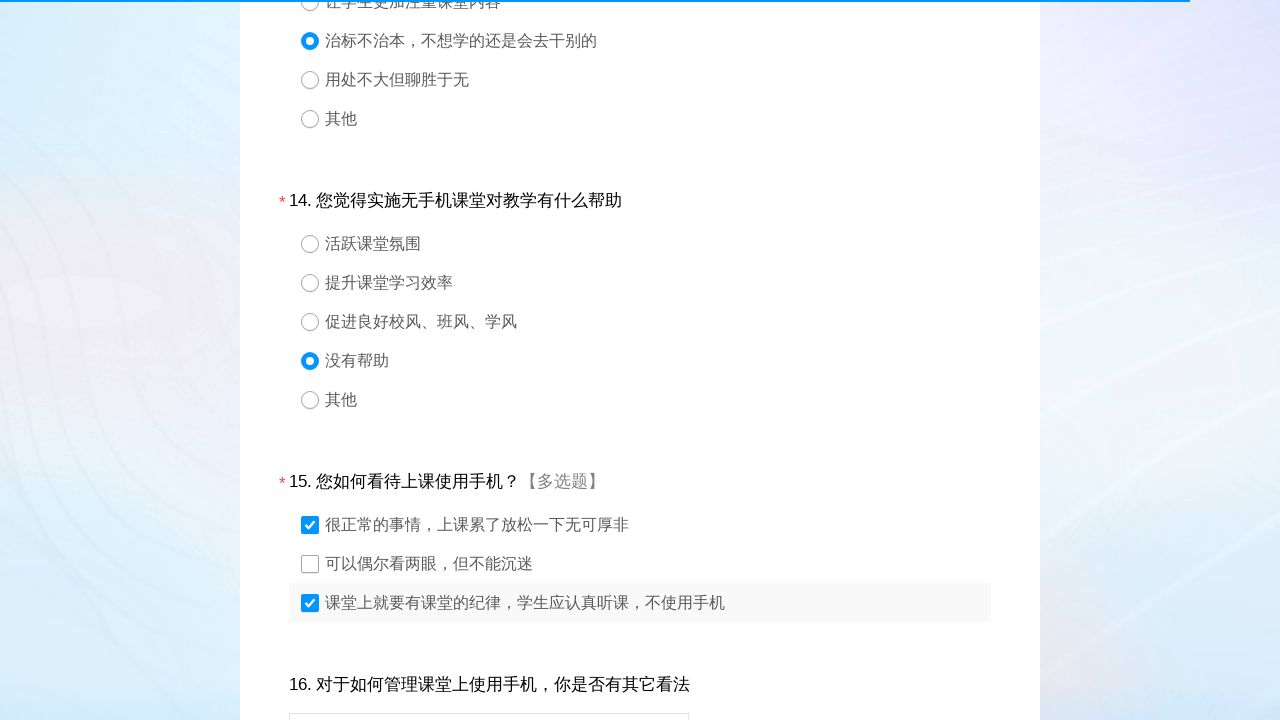

Clicked submit button to submit survey form at (640, 608) on #ctlNext
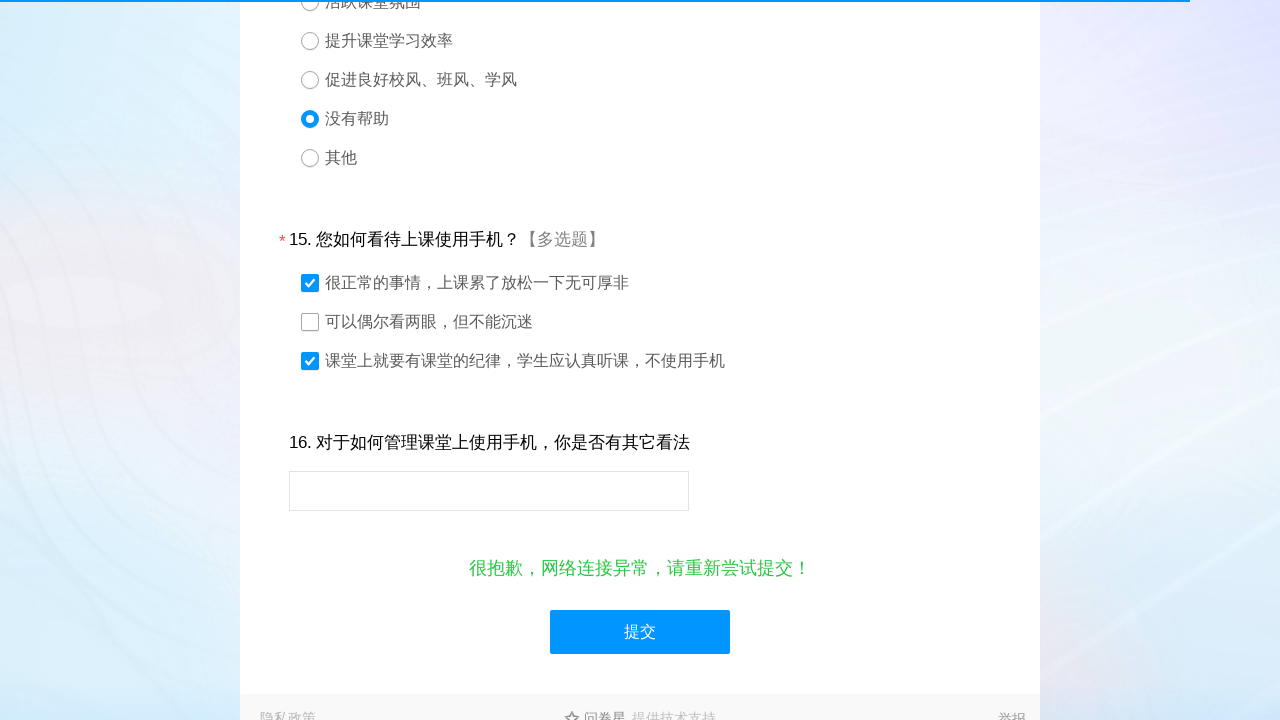

Waited 1 second for form submission response
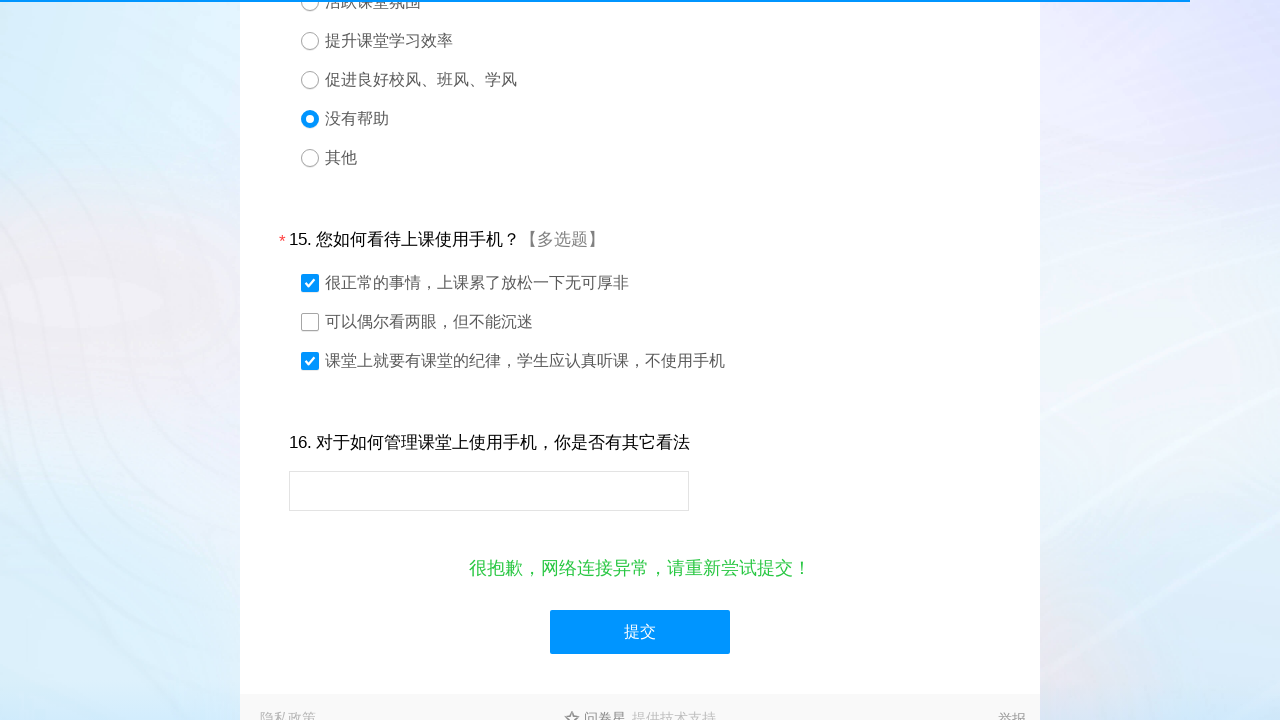

Waited 4 seconds for final processing
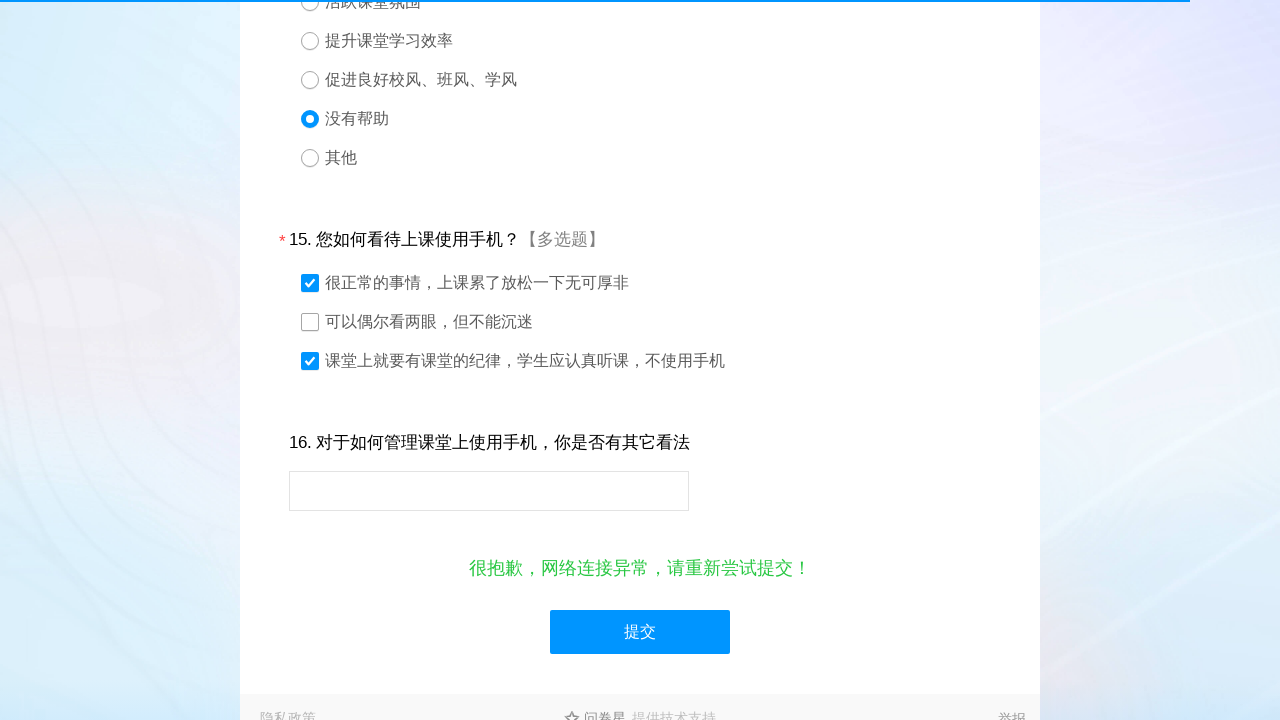

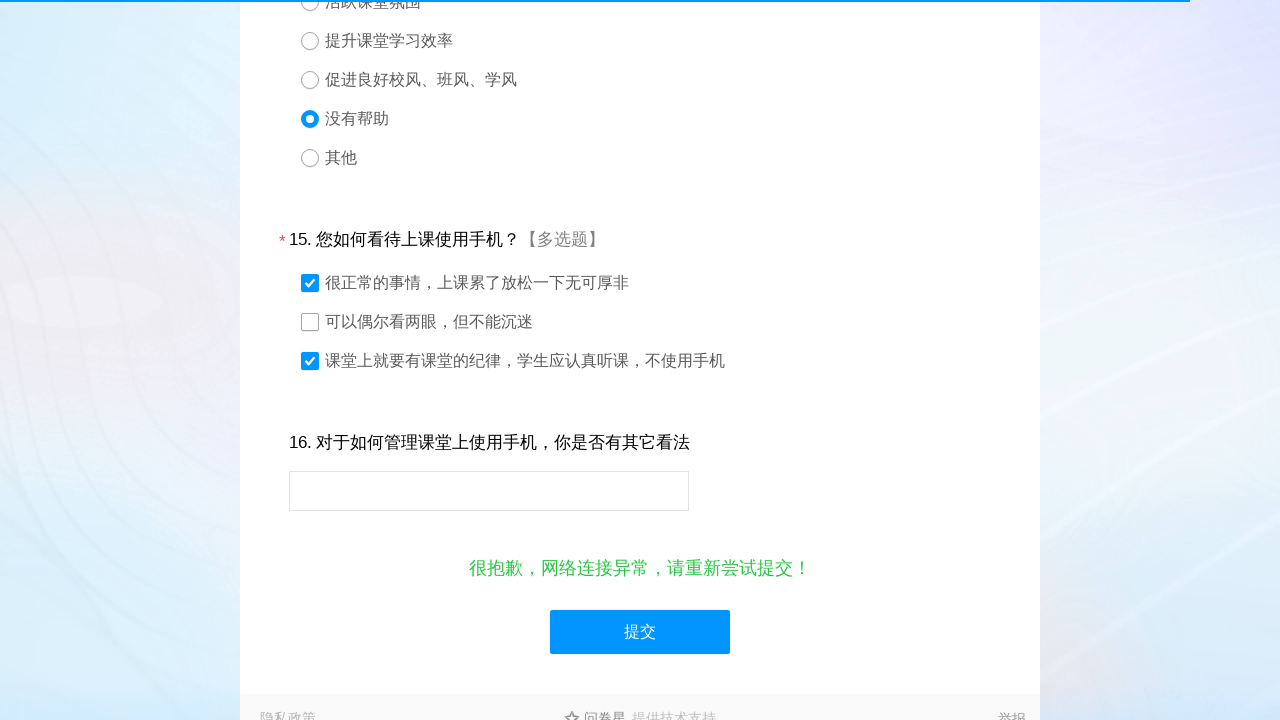